Tests JavaScript alert handling functionality by interacting with different types of alerts - accepting, dismissing, and entering text into prompt alerts

Starting URL: https://the-internet.herokuapp.com/javascript_alerts

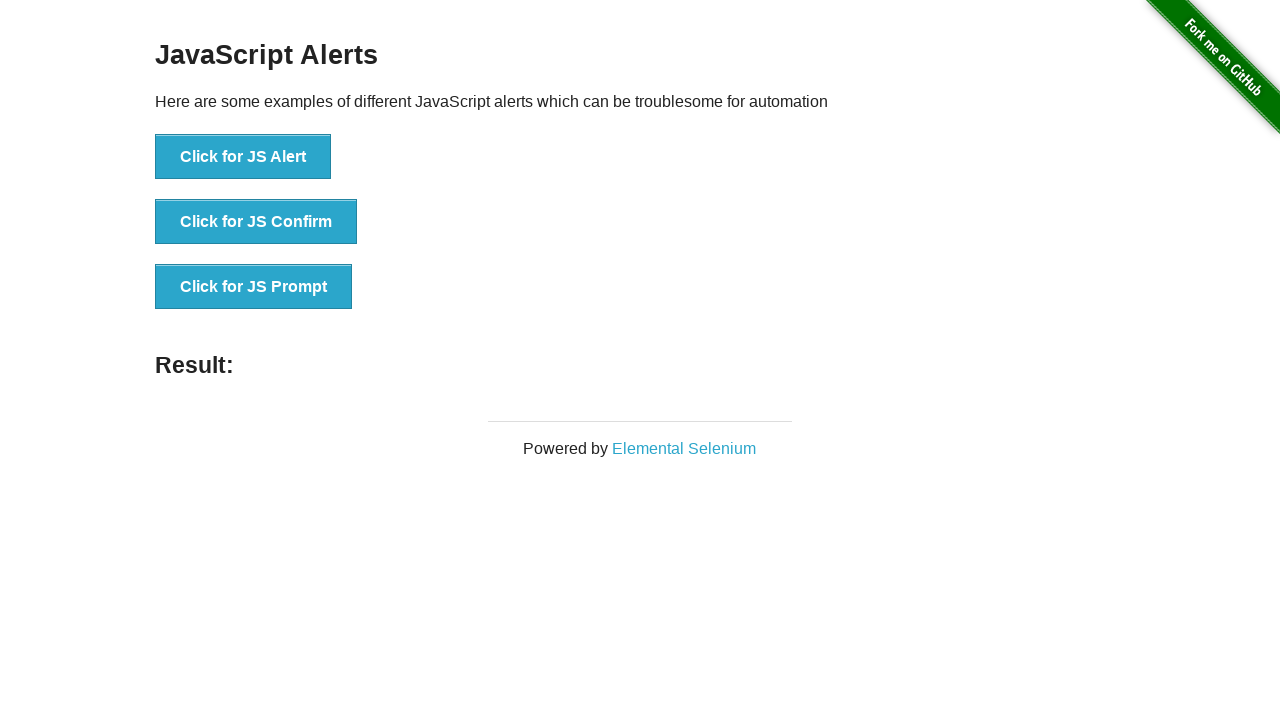

Clicked first alert button (jsAlert) at (243, 157) on xpath=//button[@onclick='jsAlert()']
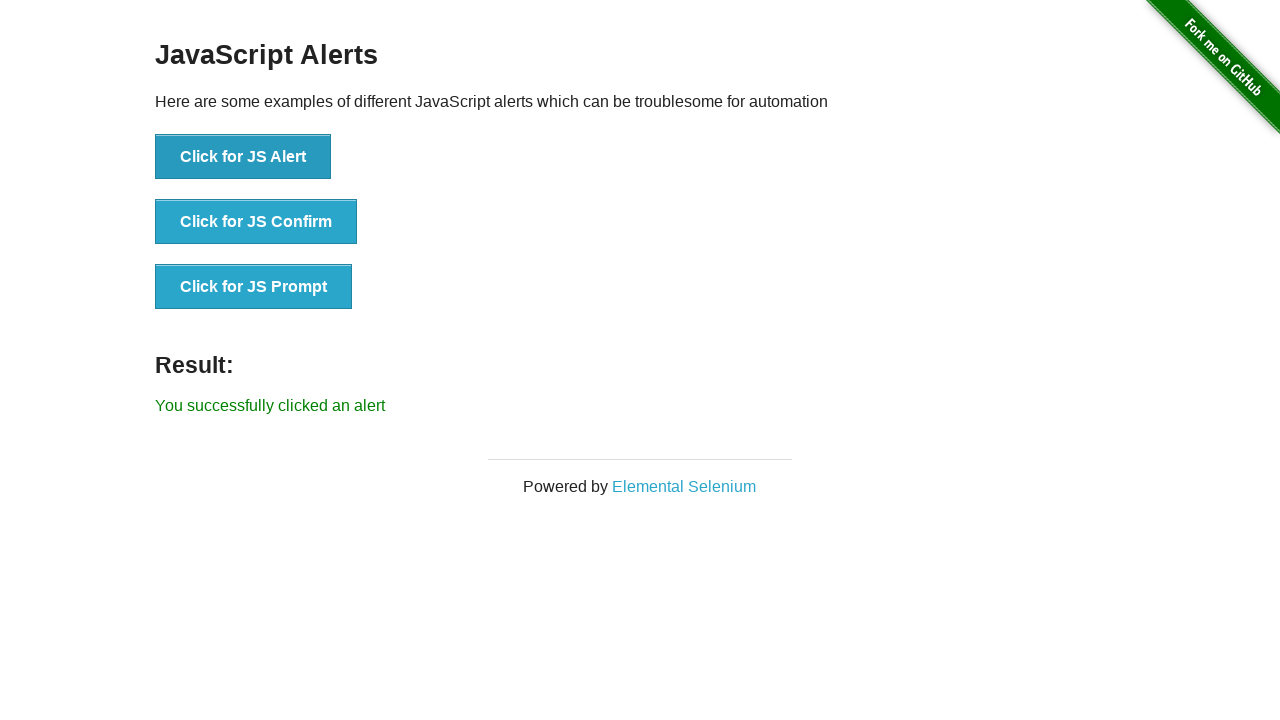

Set up dialog handler to accept the alert
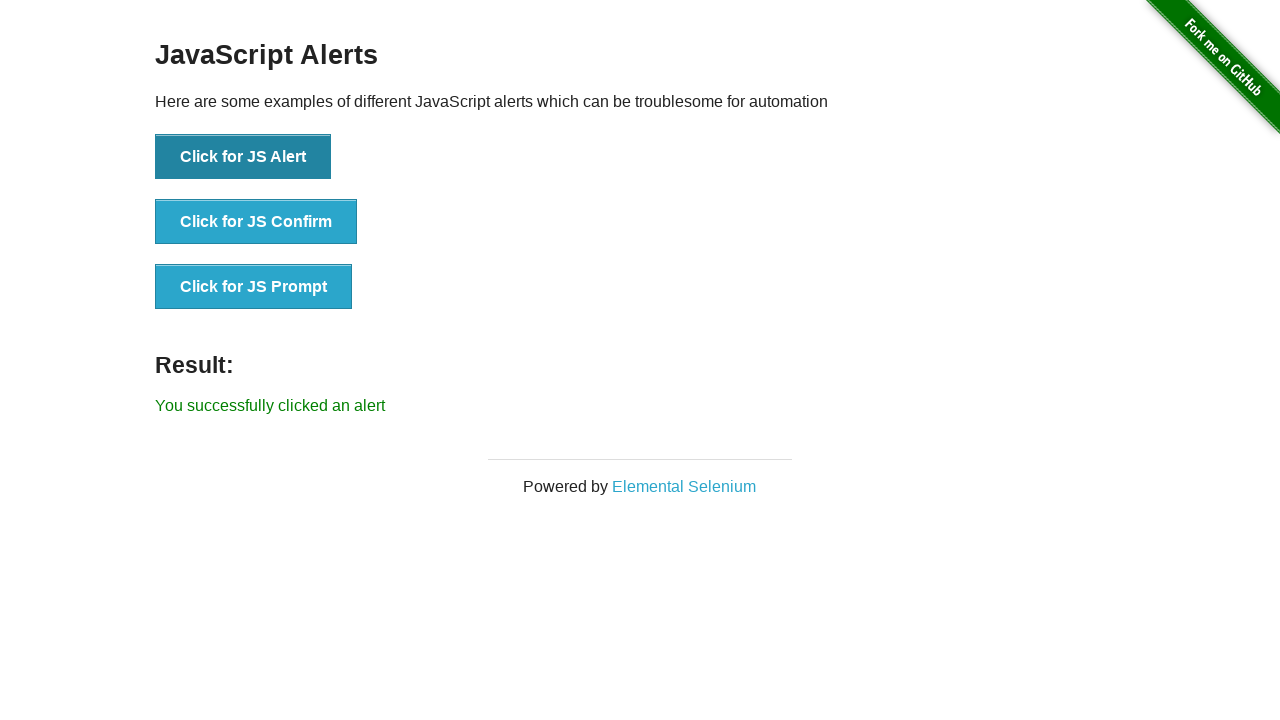

Clicked confirm alert button (jsConfirm) at (256, 222) on xpath=//button[@onclick='jsConfirm()']
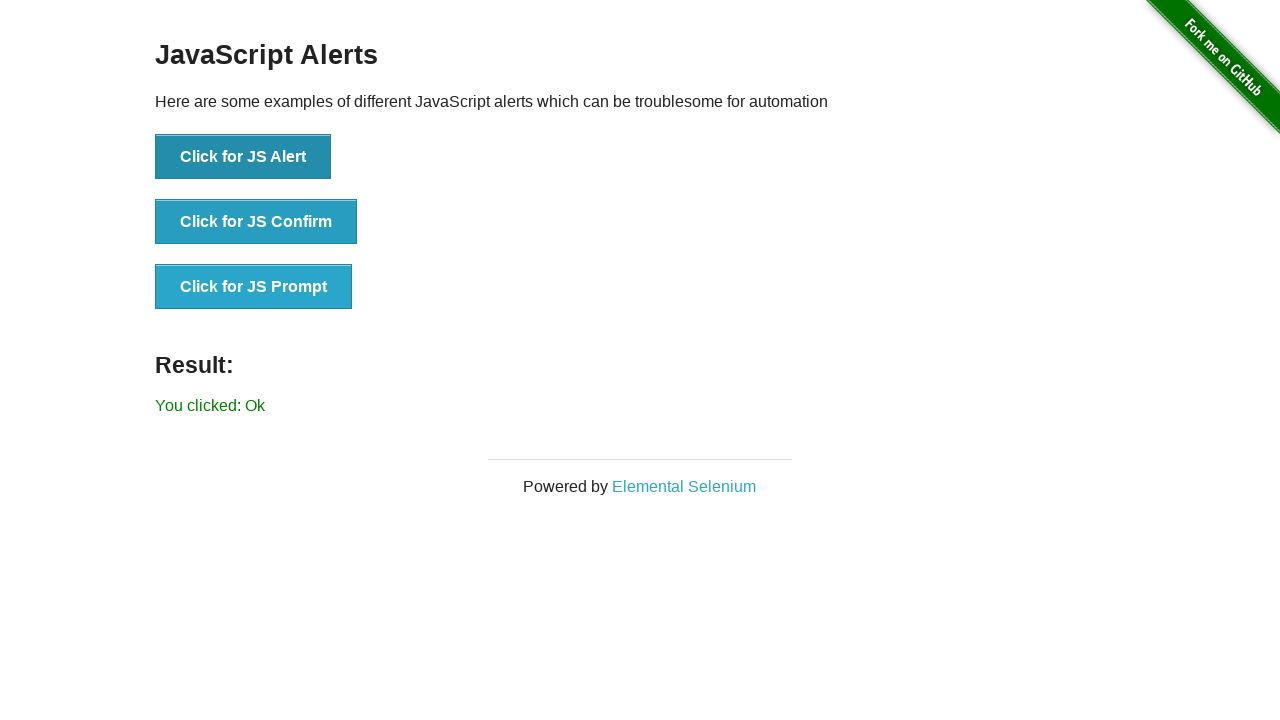

Set up dialog handler to dismiss the confirm alert
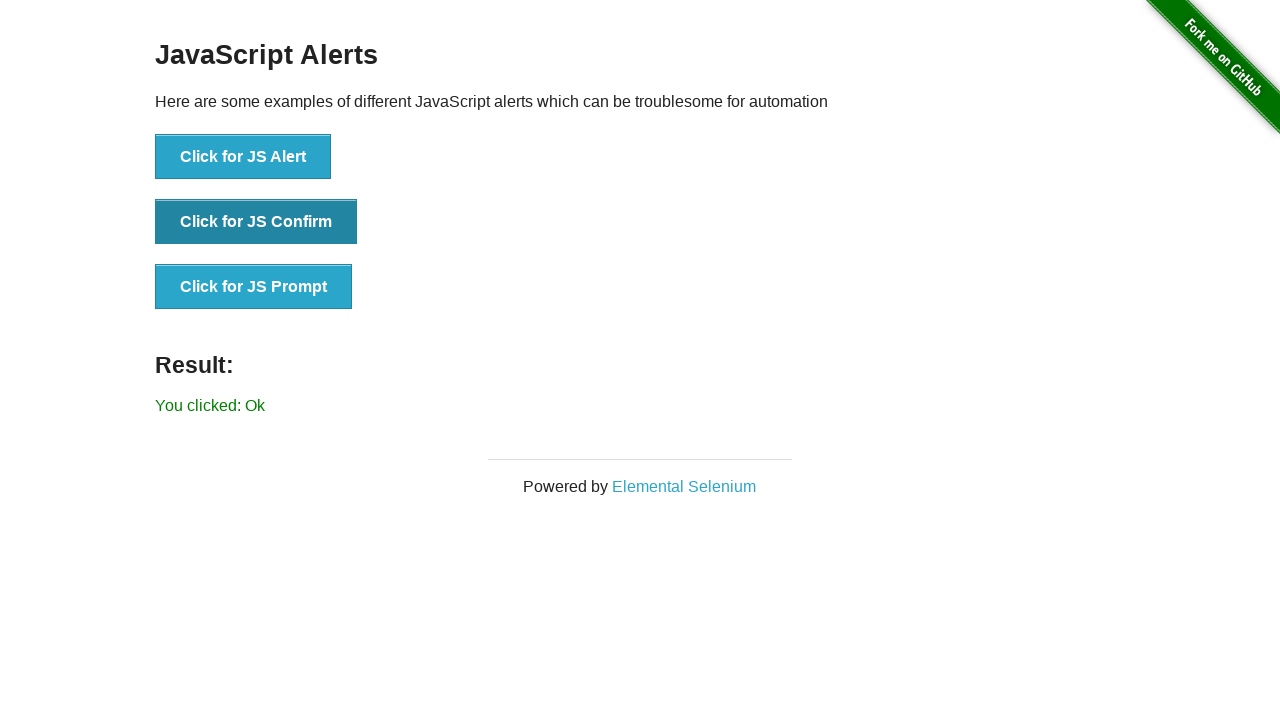

Set up dialog handler for prompt alert with text 'hello'
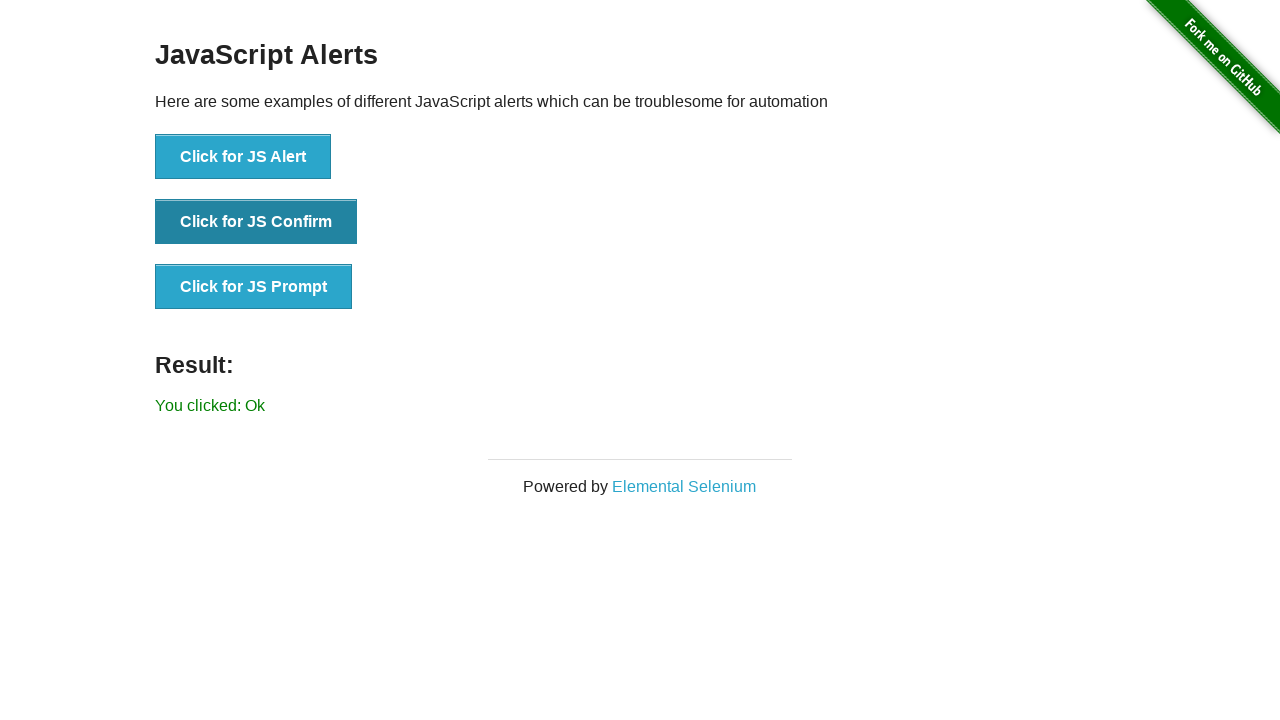

Clicked prompt alert button (jsPrompt) at (254, 287) on xpath=//button[@onclick='jsPrompt()']
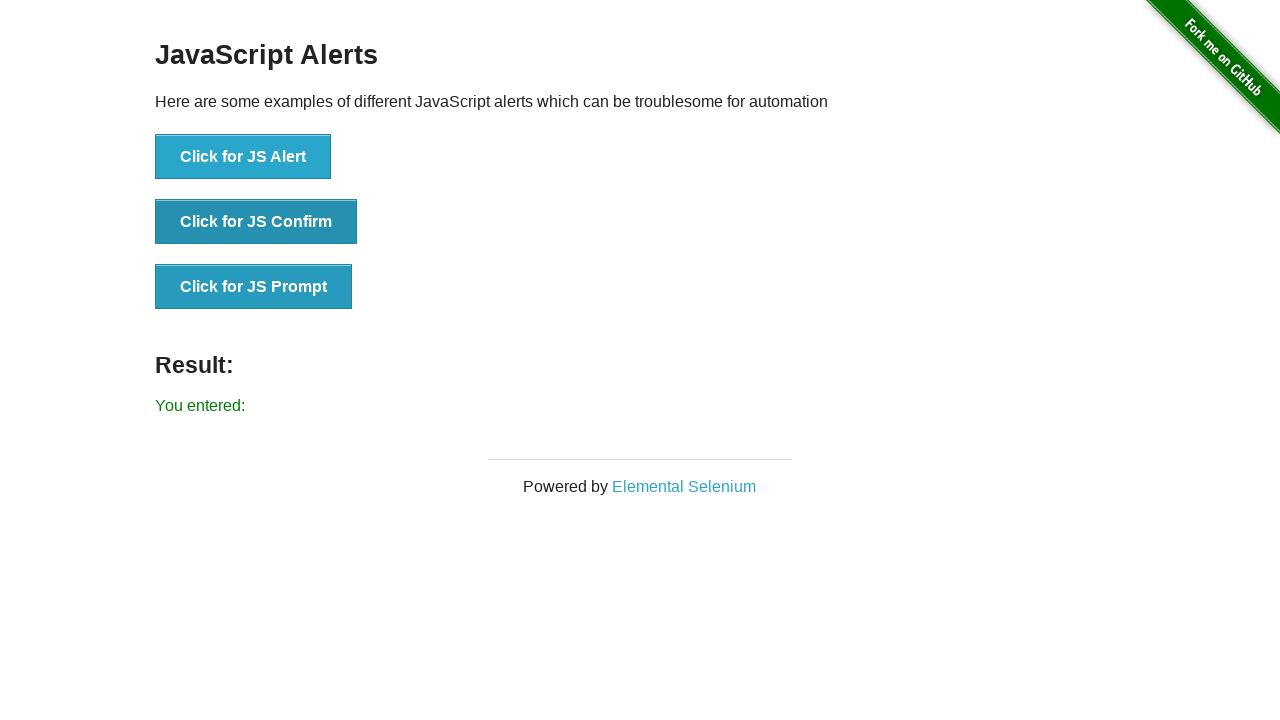

Retrieved result text from page: 'You entered: '
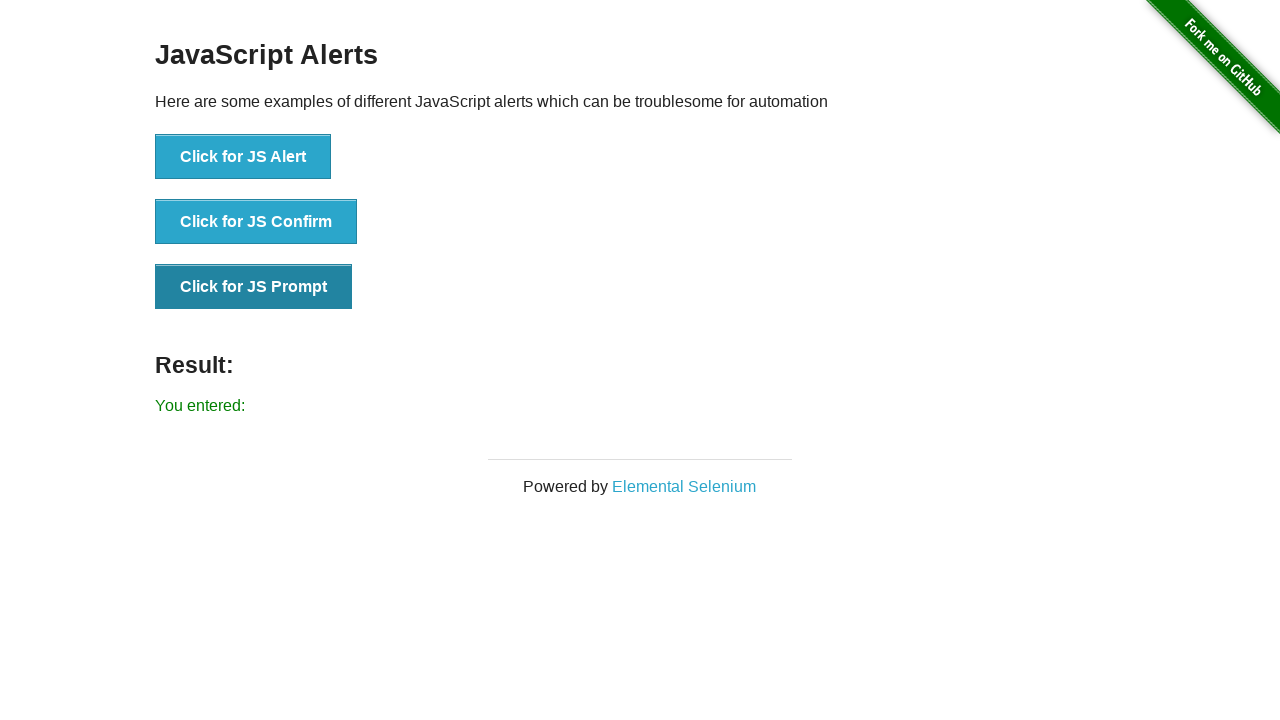

Printed result text to console
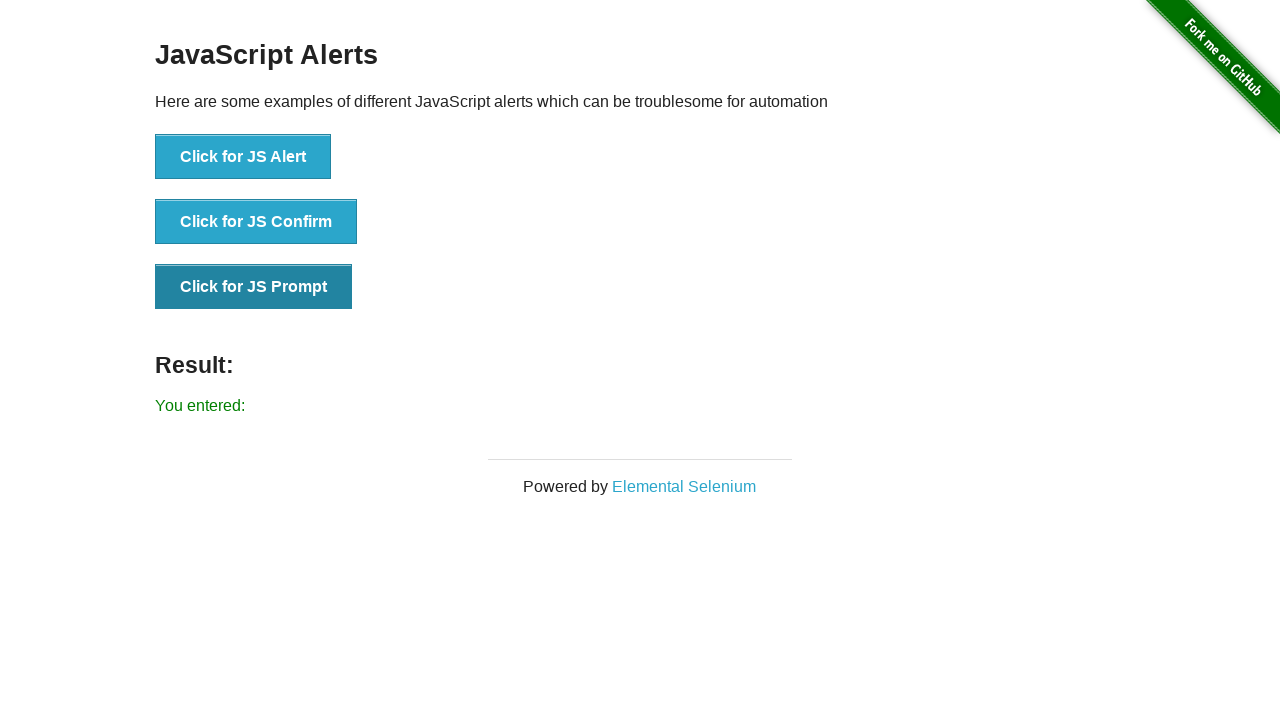

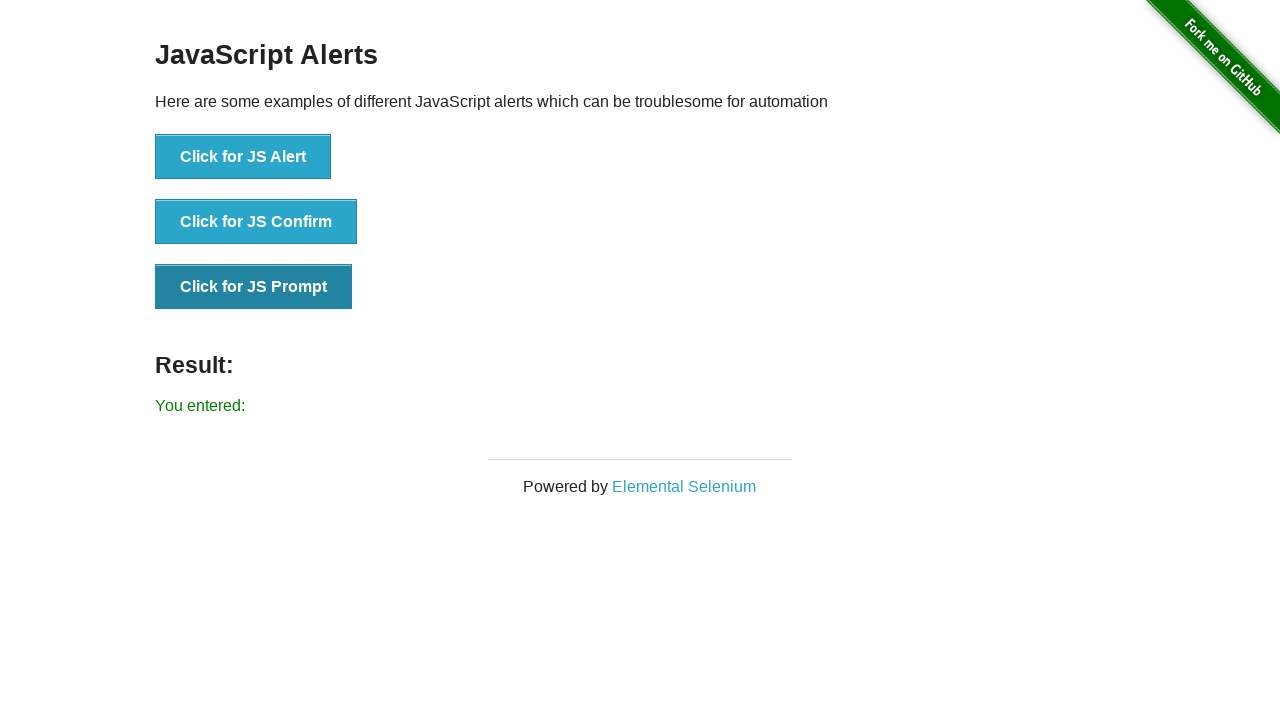